Demonstrates drag and drop action by dragging an element from source to target

Starting URL: https://crossbrowsertesting.github.io/drag-and-drop

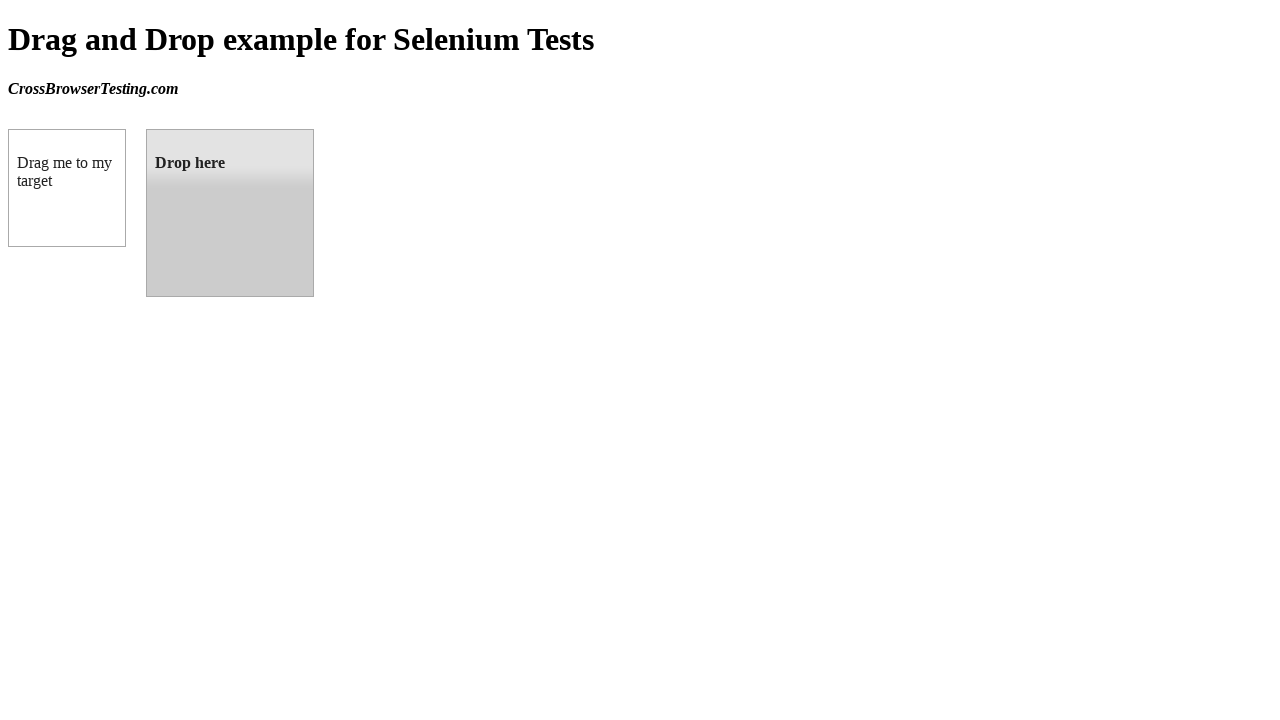

Located draggable source element (box A)
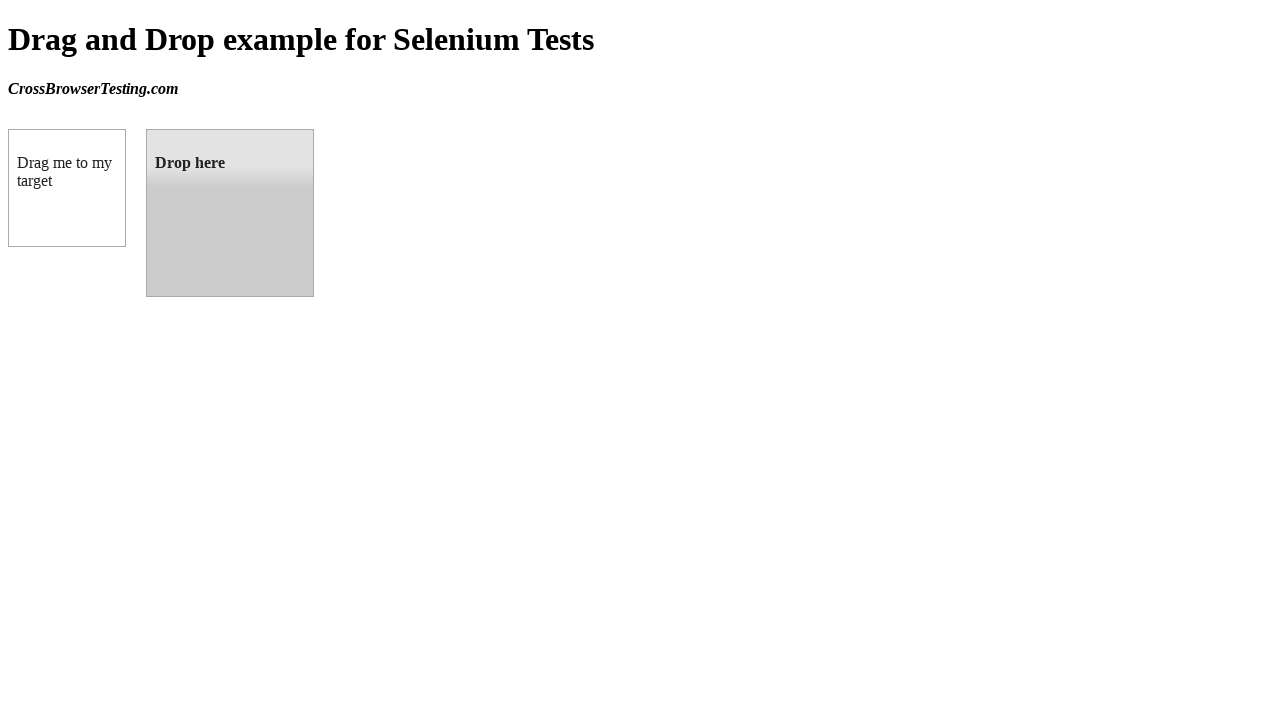

Located droppable target element (box B)
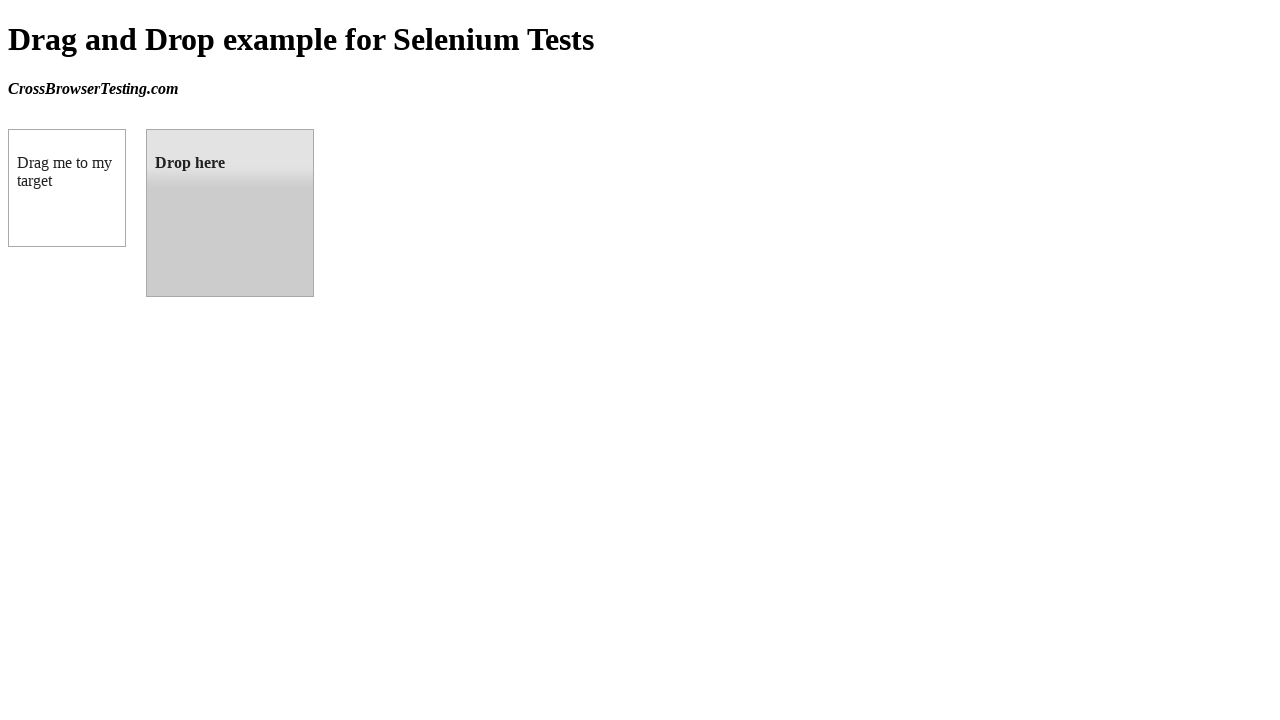

Dragged and dropped source element onto target element at (230, 213)
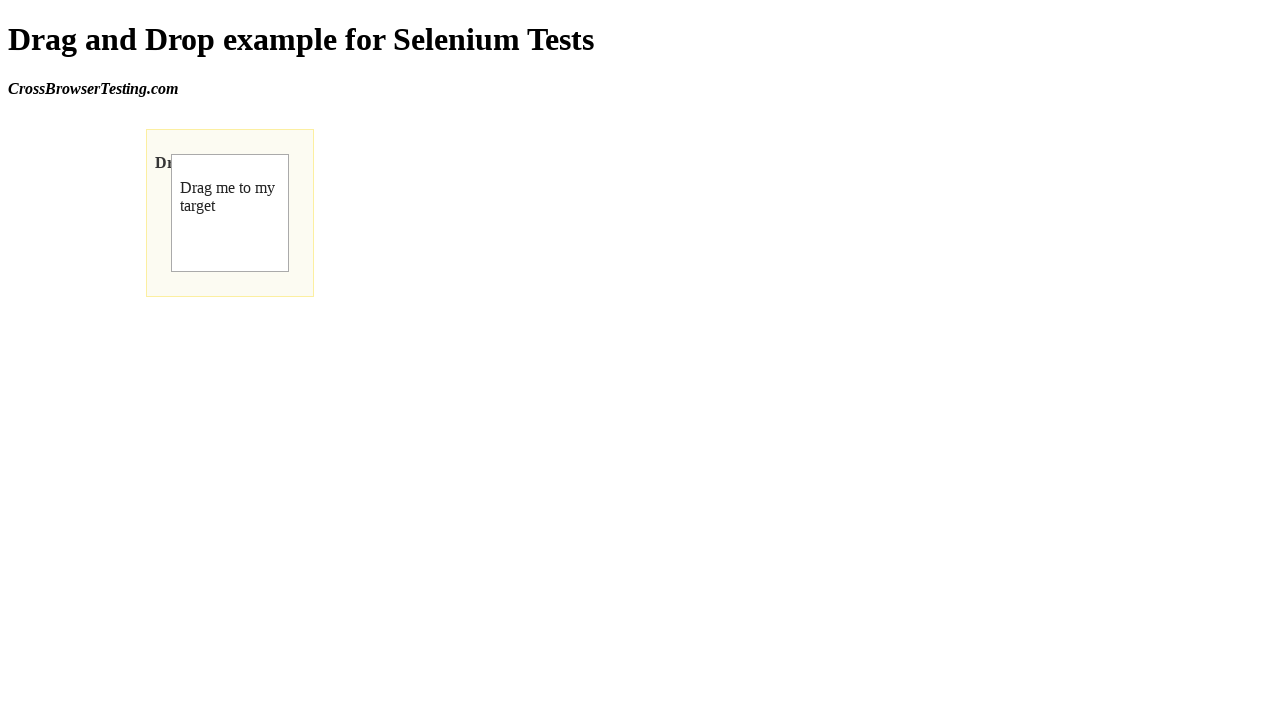

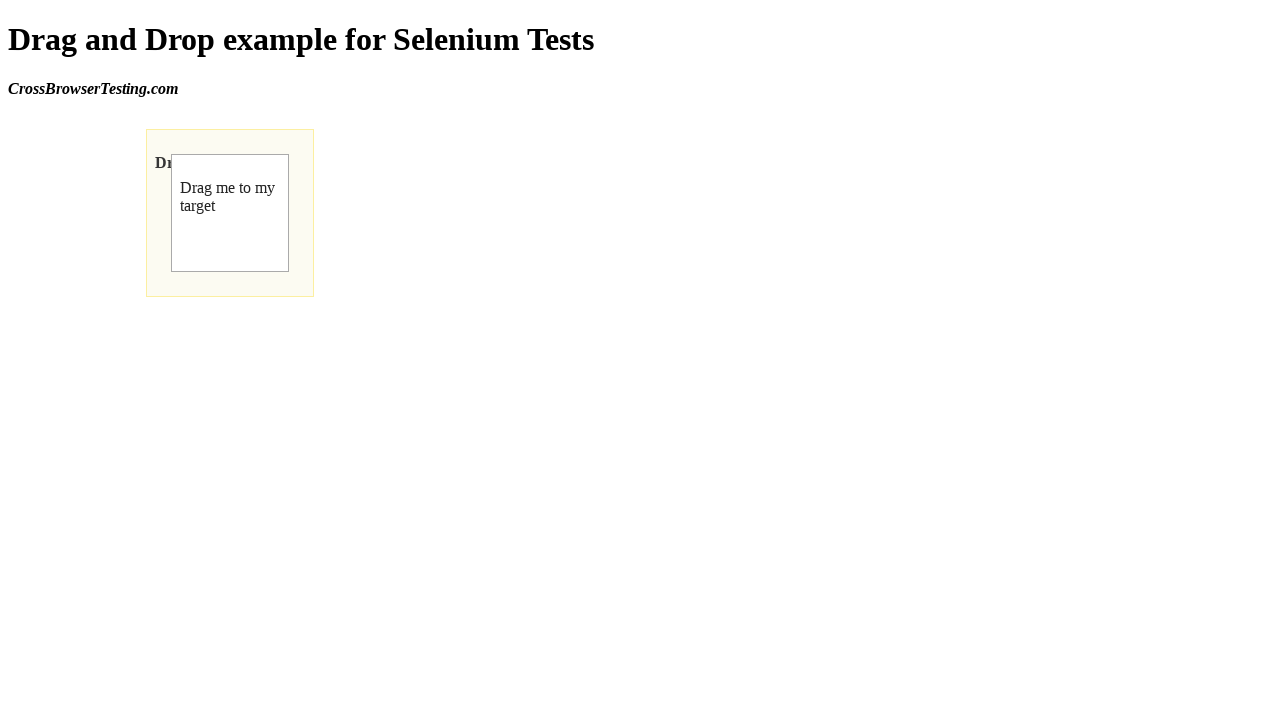